Navigates to Omni.se economics section and scrolls down the page to load more content, verifying that article teasers are displayed

Starting URL: https://omni.se/ekonomi

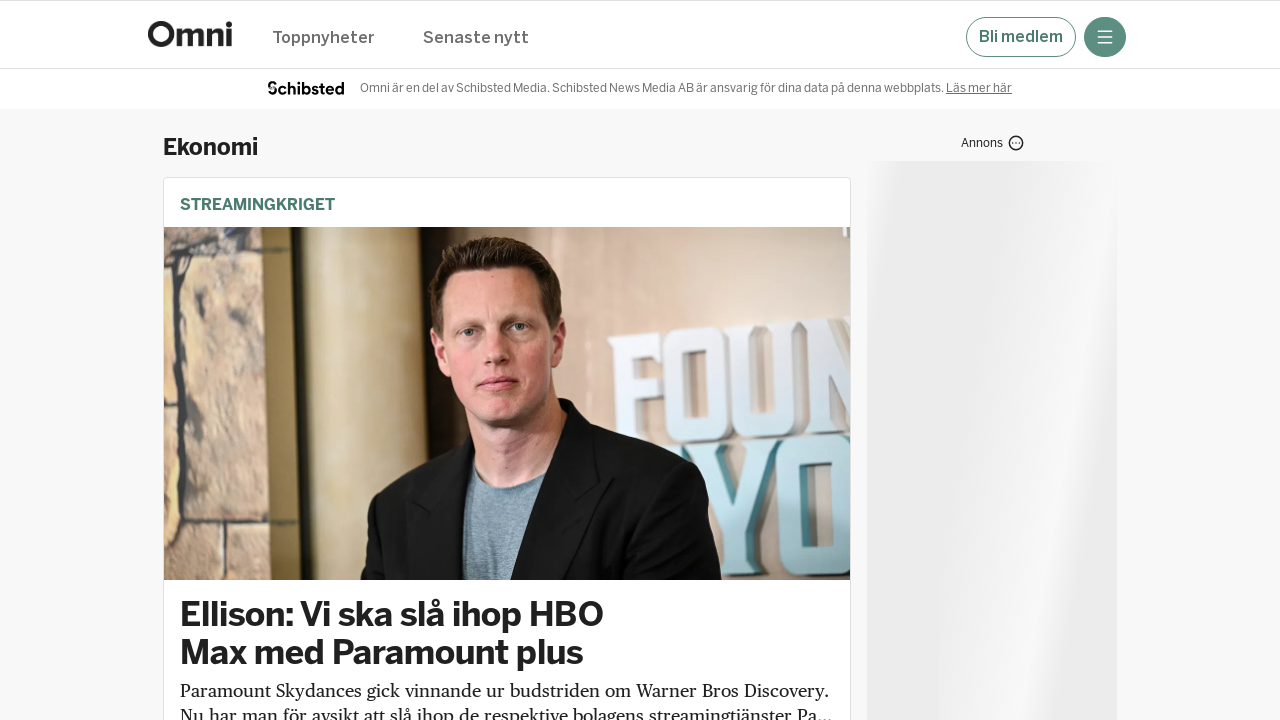

Waited for page to reach networkidle state on Omni.se economics section
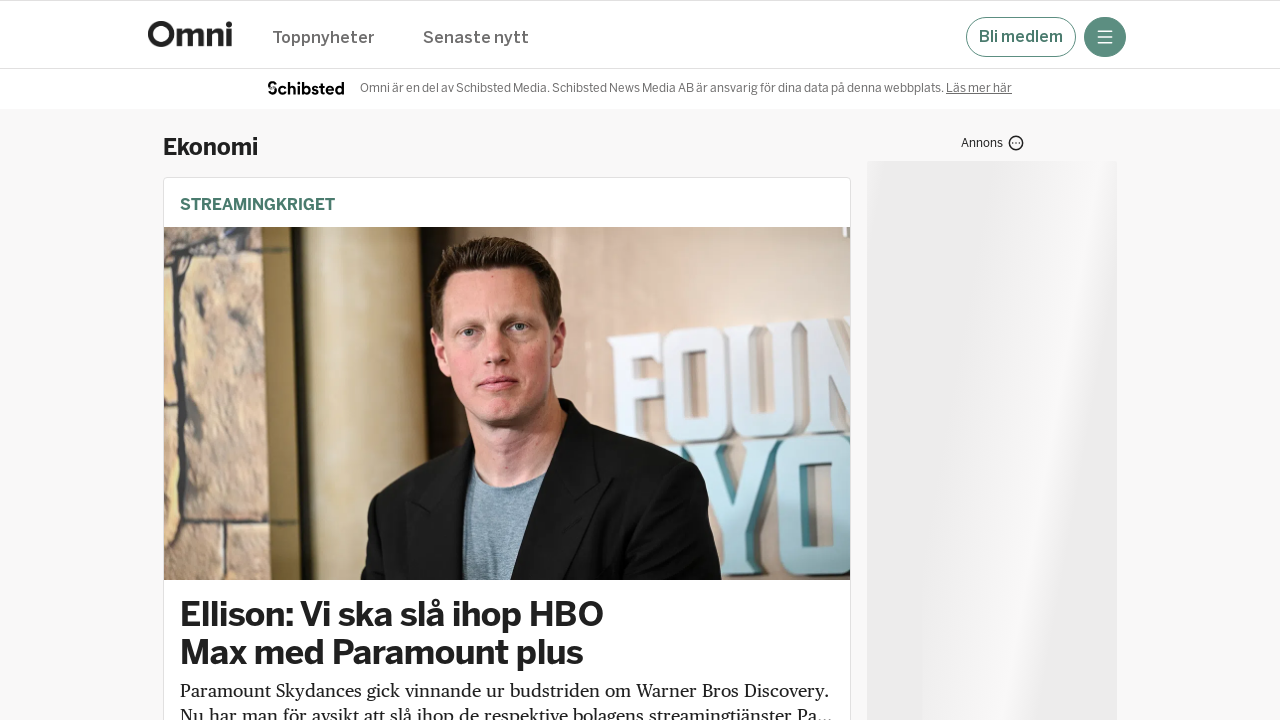

Scrolled to bottom of page to load more content
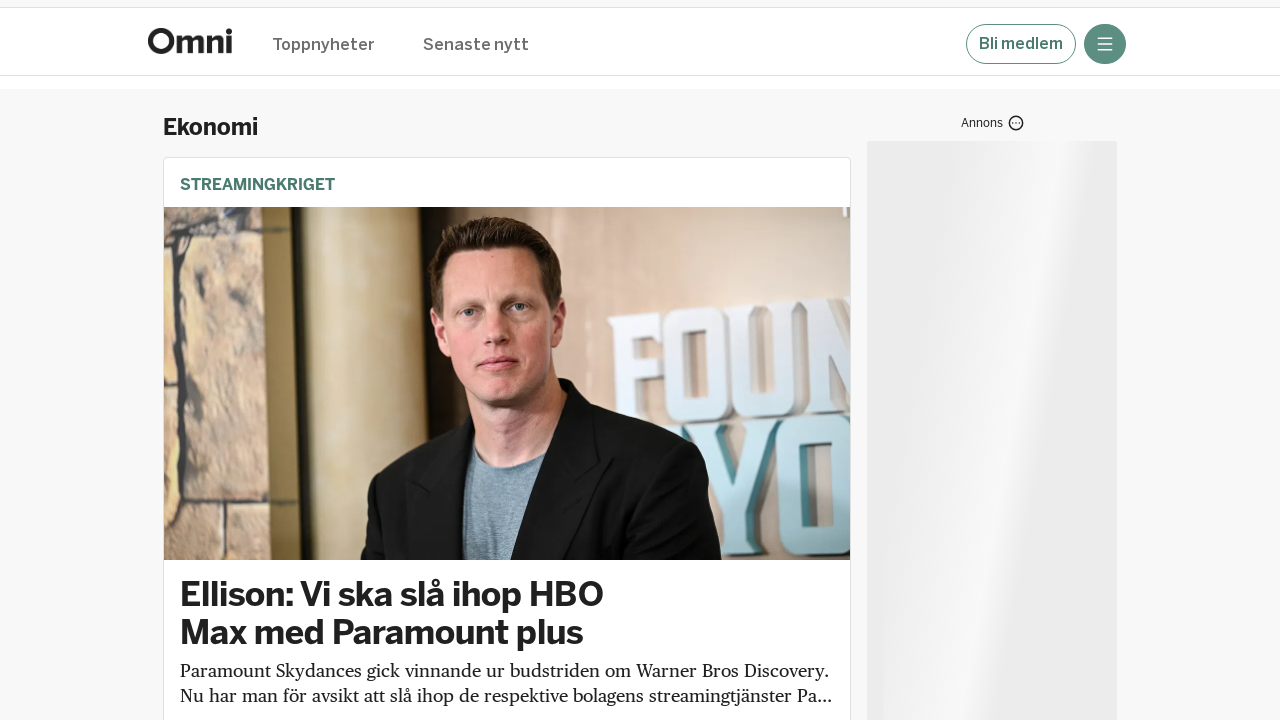

Waited 2 seconds for new content to load
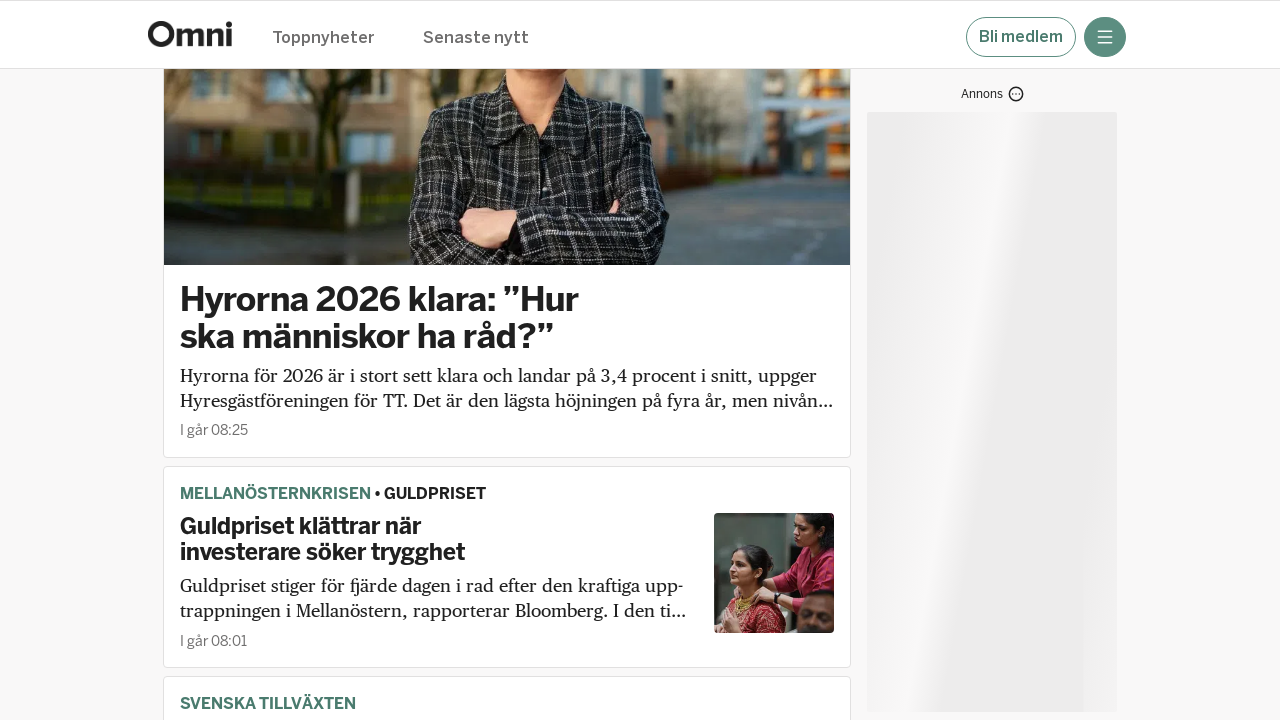

Scrolled to bottom of page to load more content
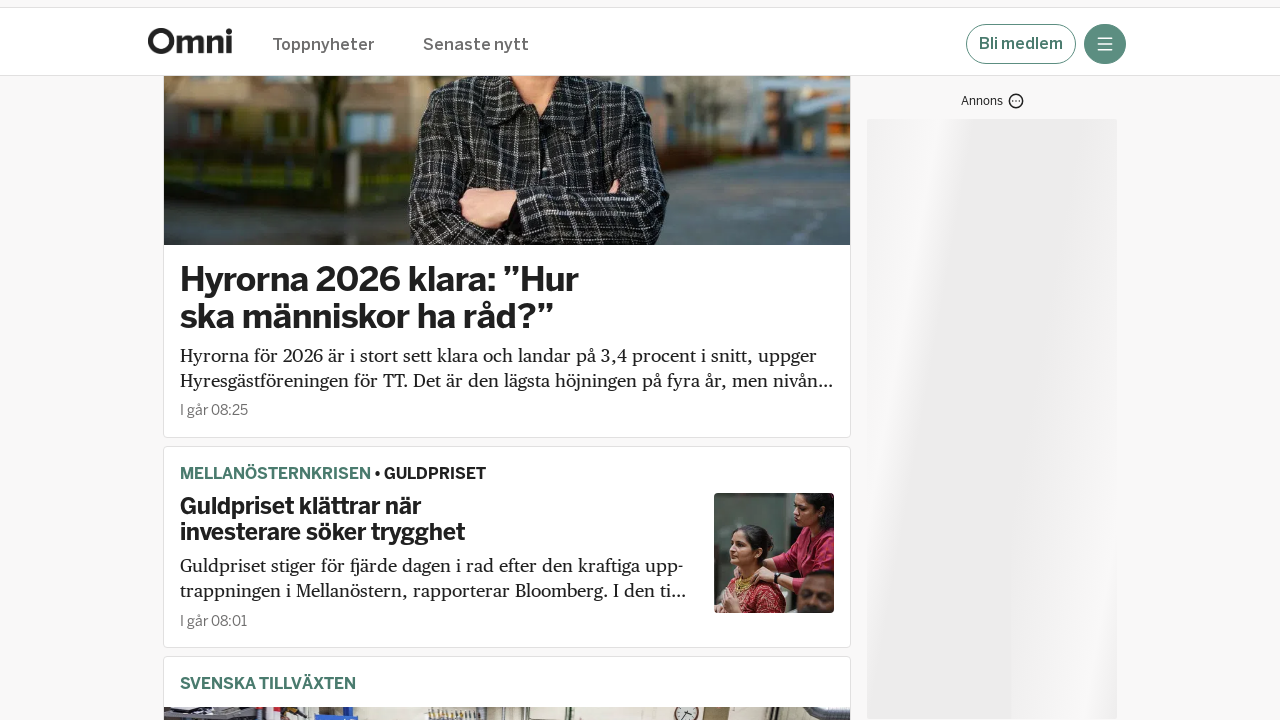

Waited 2 seconds for new content to load
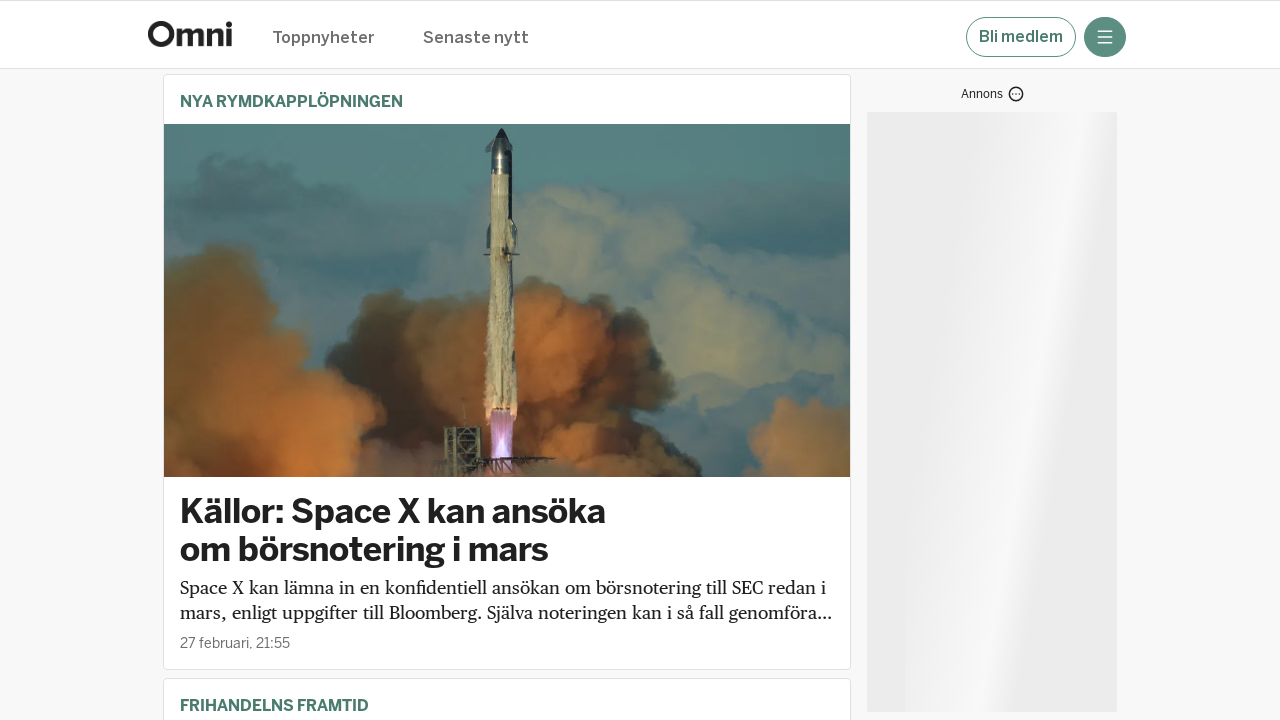

Scrolled to bottom of page to load more content
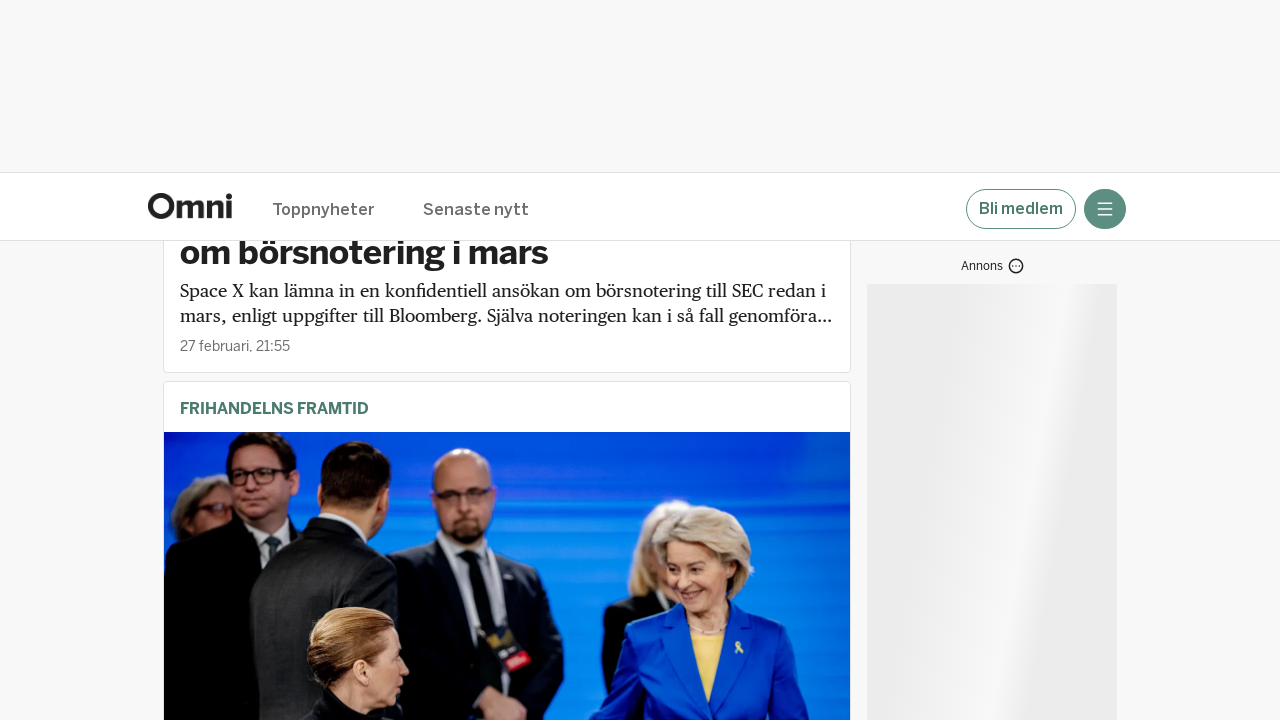

Waited 2 seconds for new content to load
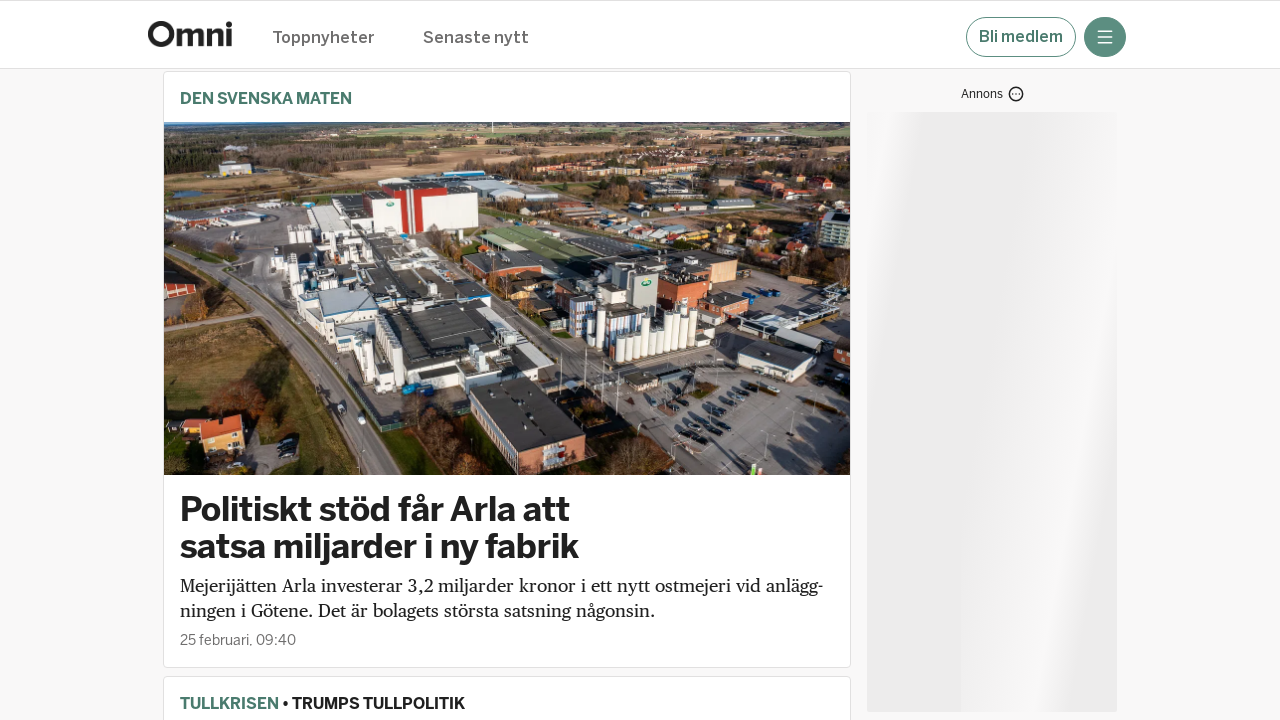

Verified article teasers are displayed on the page
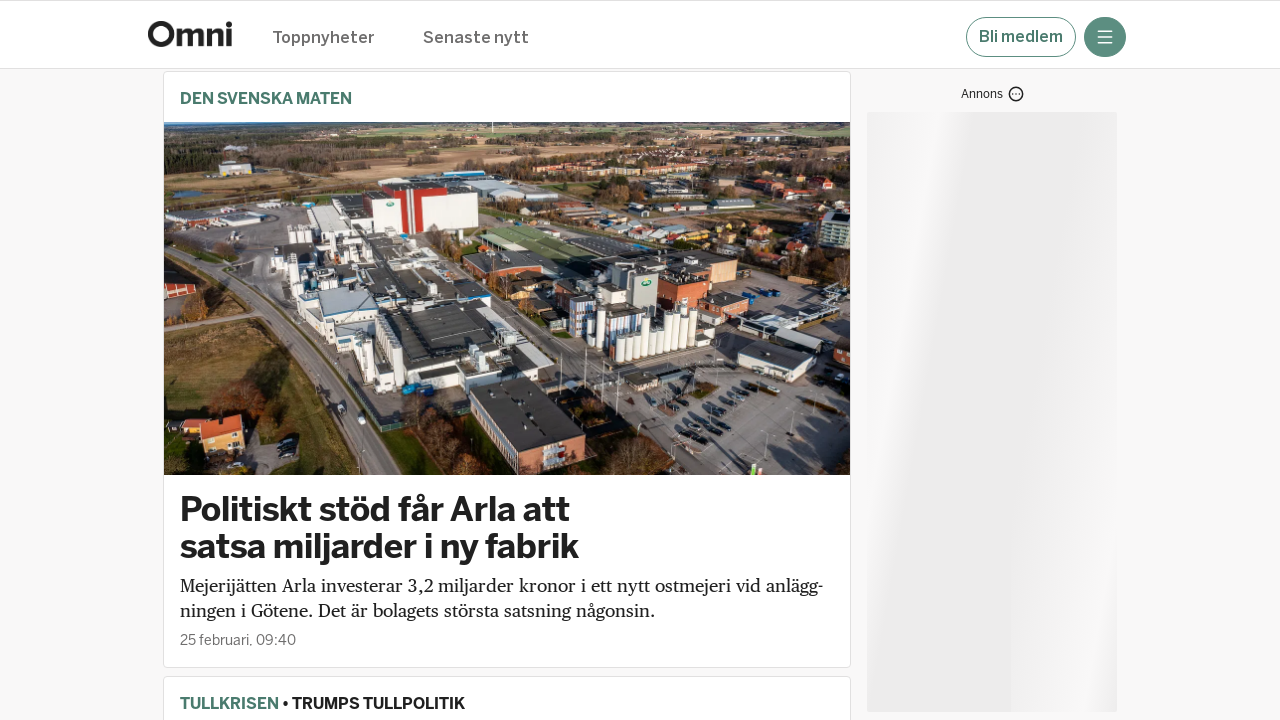

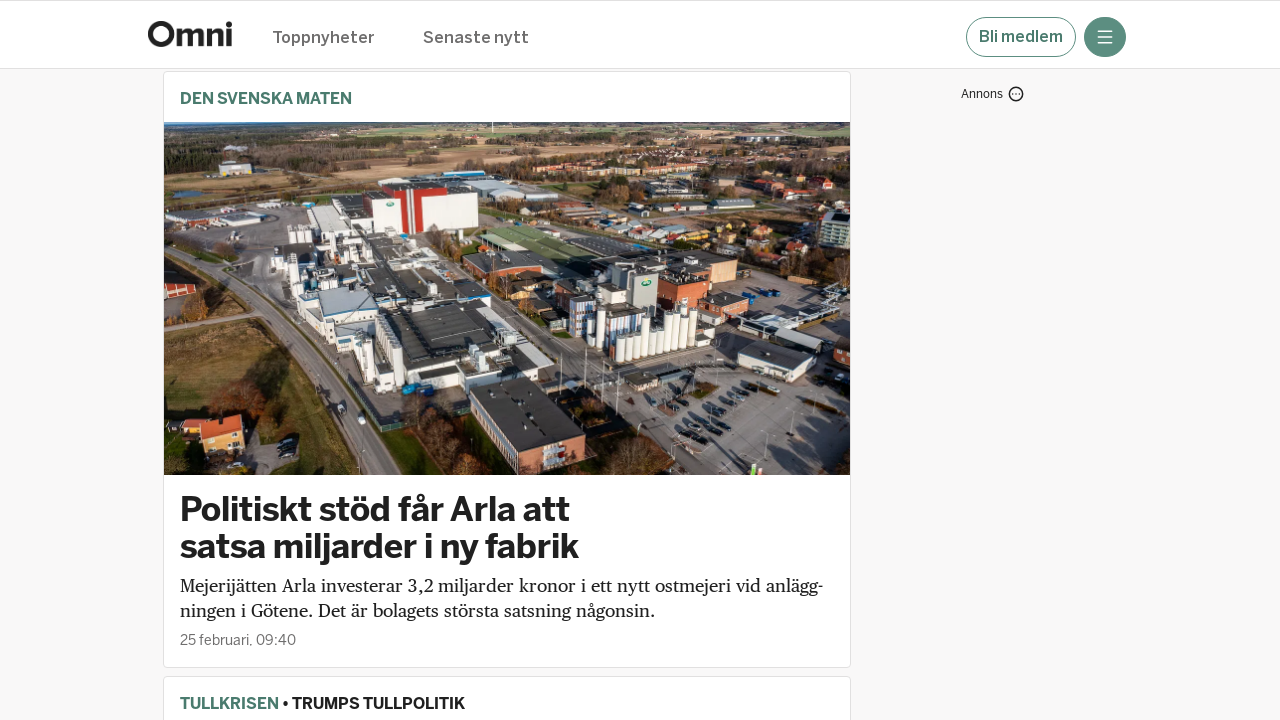